Navigates to nopCommerce demo site and attempts to find elements with link text "Log" to verify they don't exist

Starting URL: https://demo.nopcommerce.com/

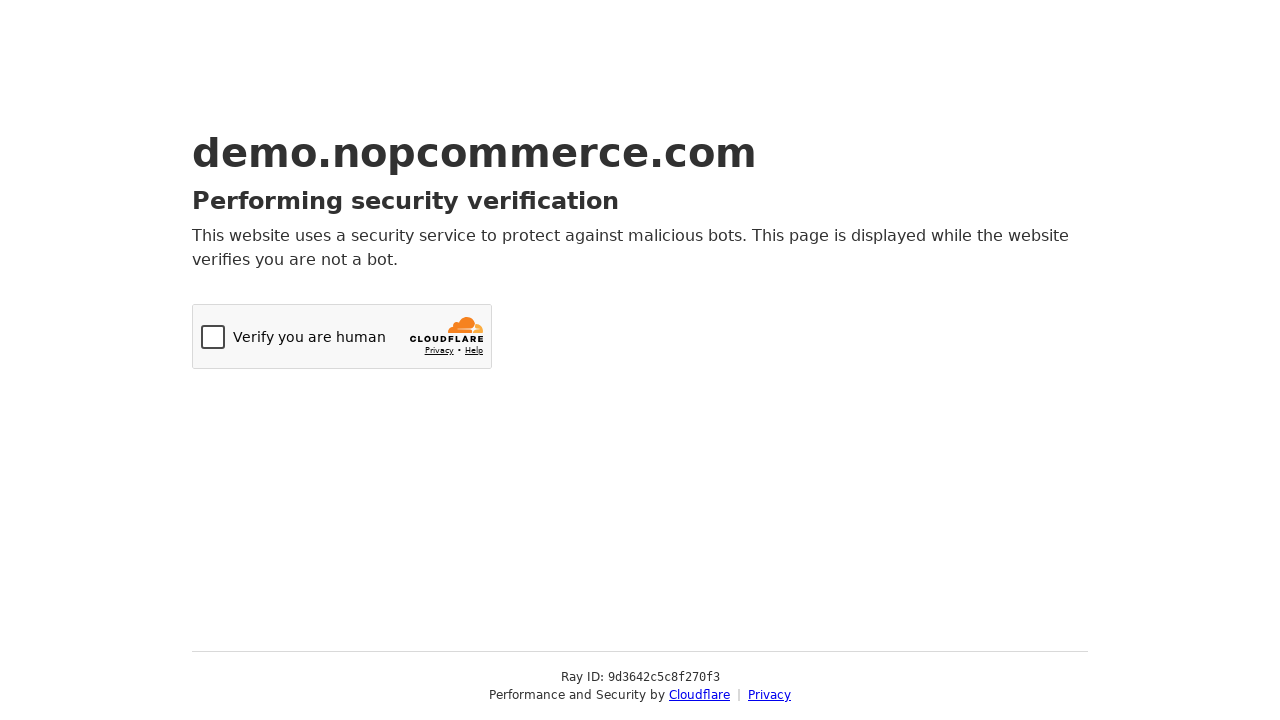

Navigated to nopCommerce demo site
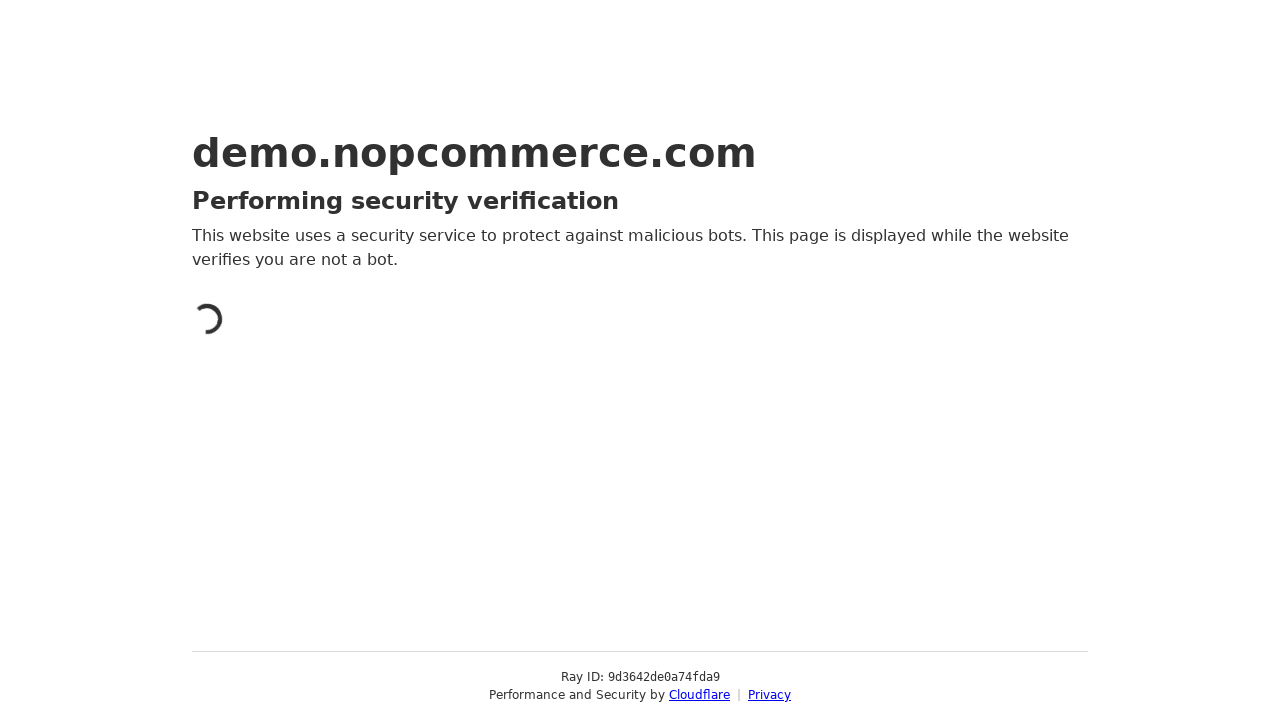

Located all elements with link text 'Log'
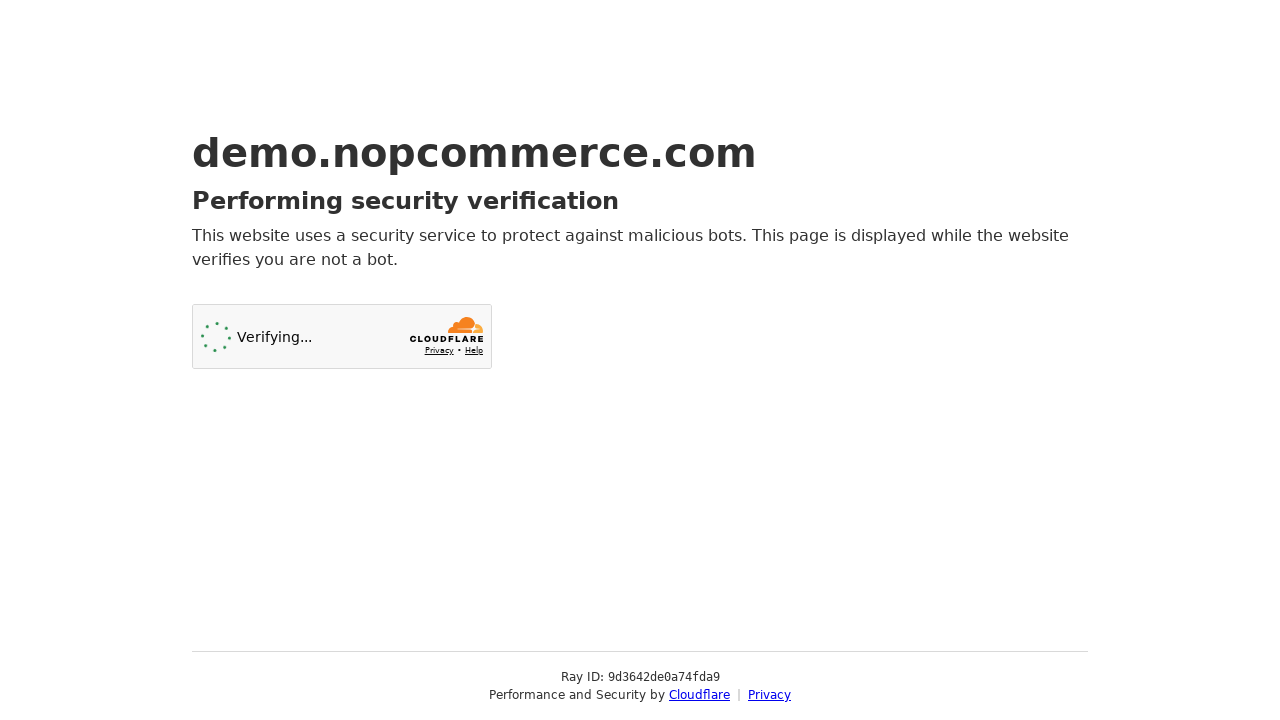

Printed element count: 0 elements found
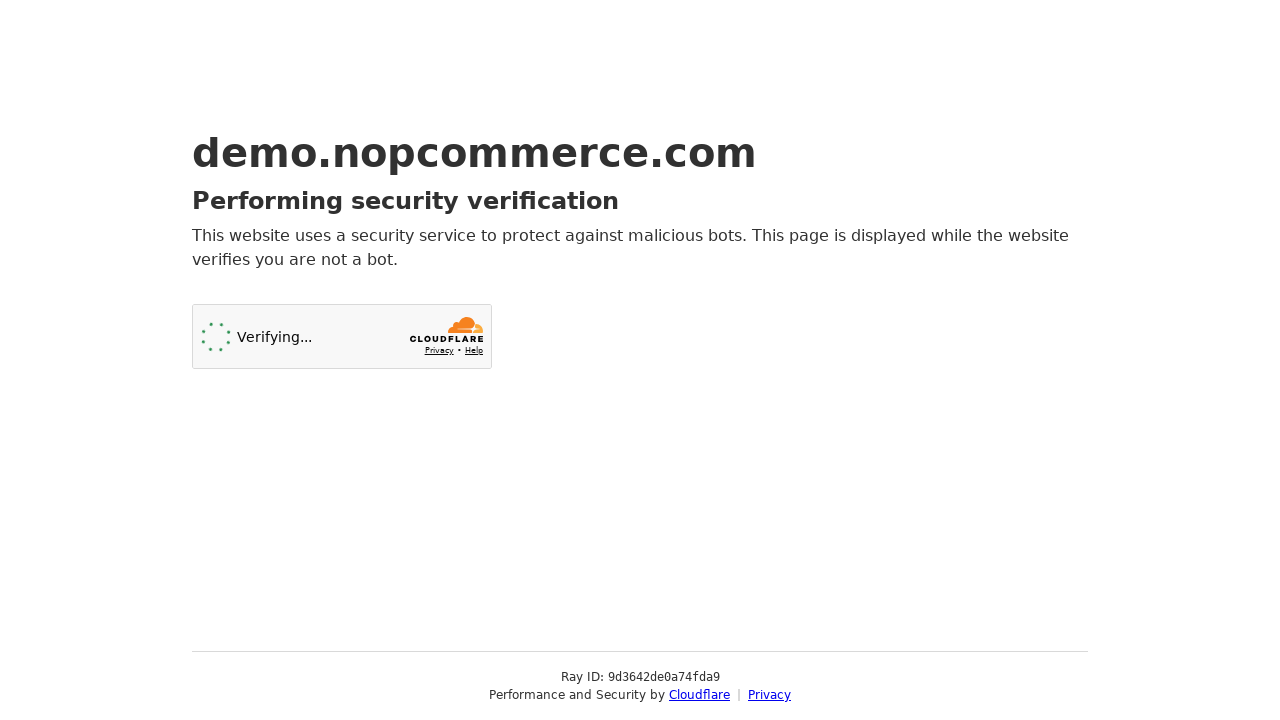

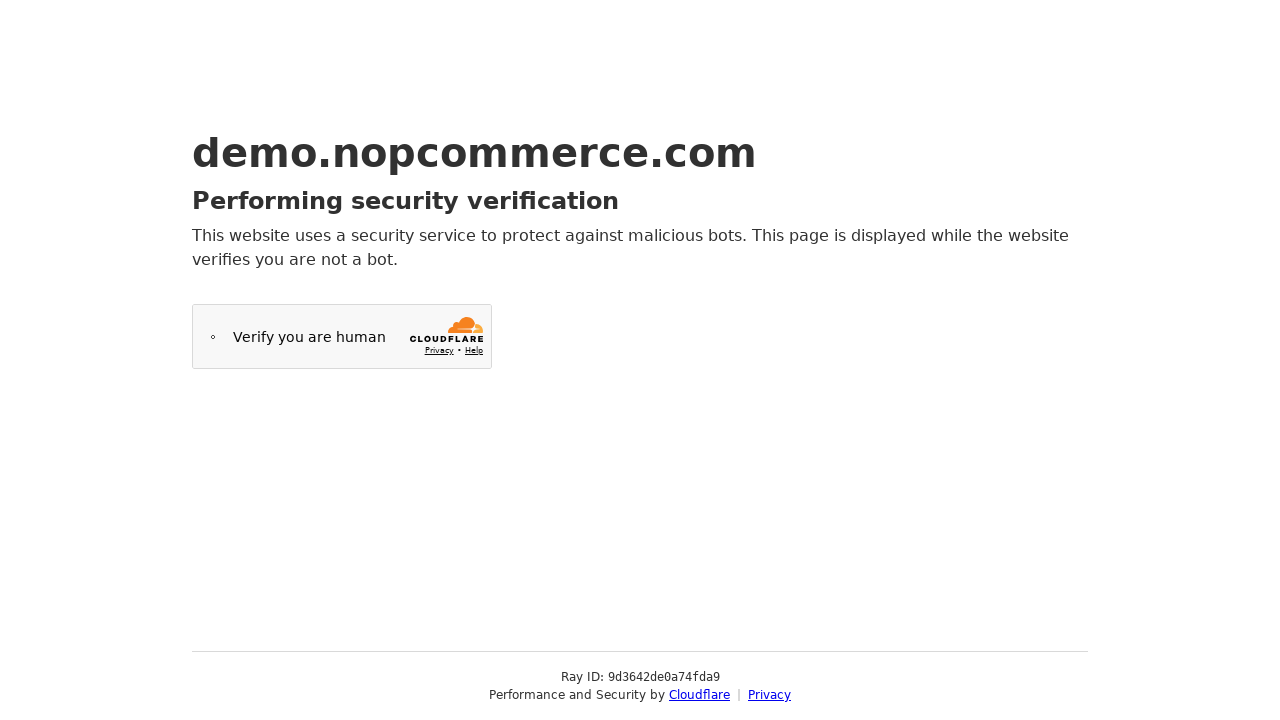